Tests registration form validation with invalid email format by filling all fields with an invalid email and verifying email error messages

Starting URL: https://alada.vn/tai-khoan/dang-ky.html

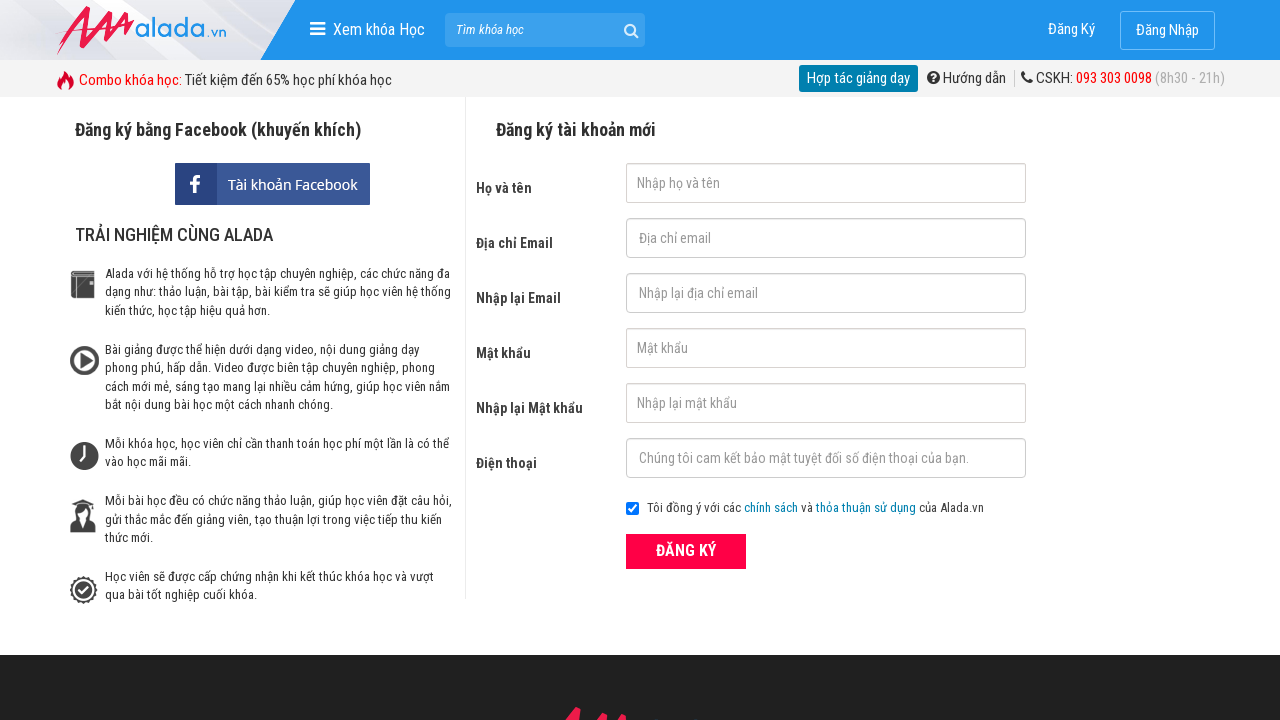

Filled first name field with 'Nguyễn Văn A' on #txtFirstname
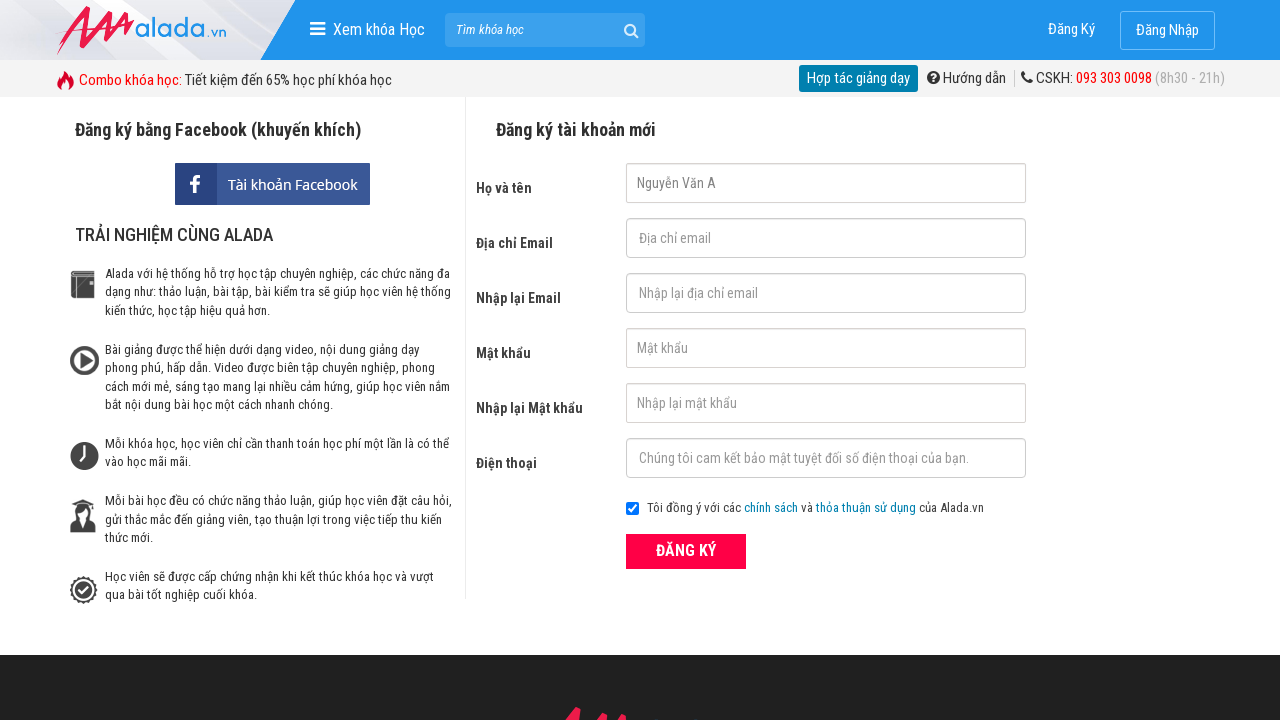

Filled email field with invalid format '123@123..' on #txtEmail
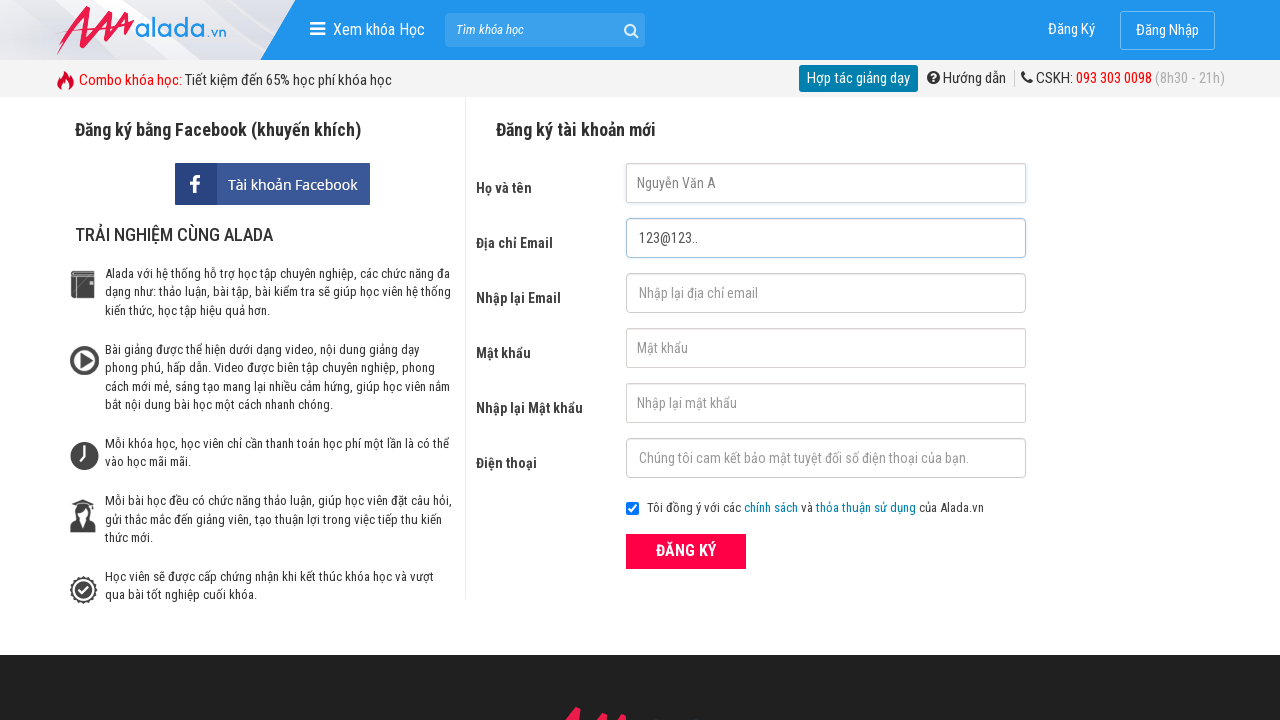

Filled confirm email field with invalid format '123@123..' on #txtCEmail
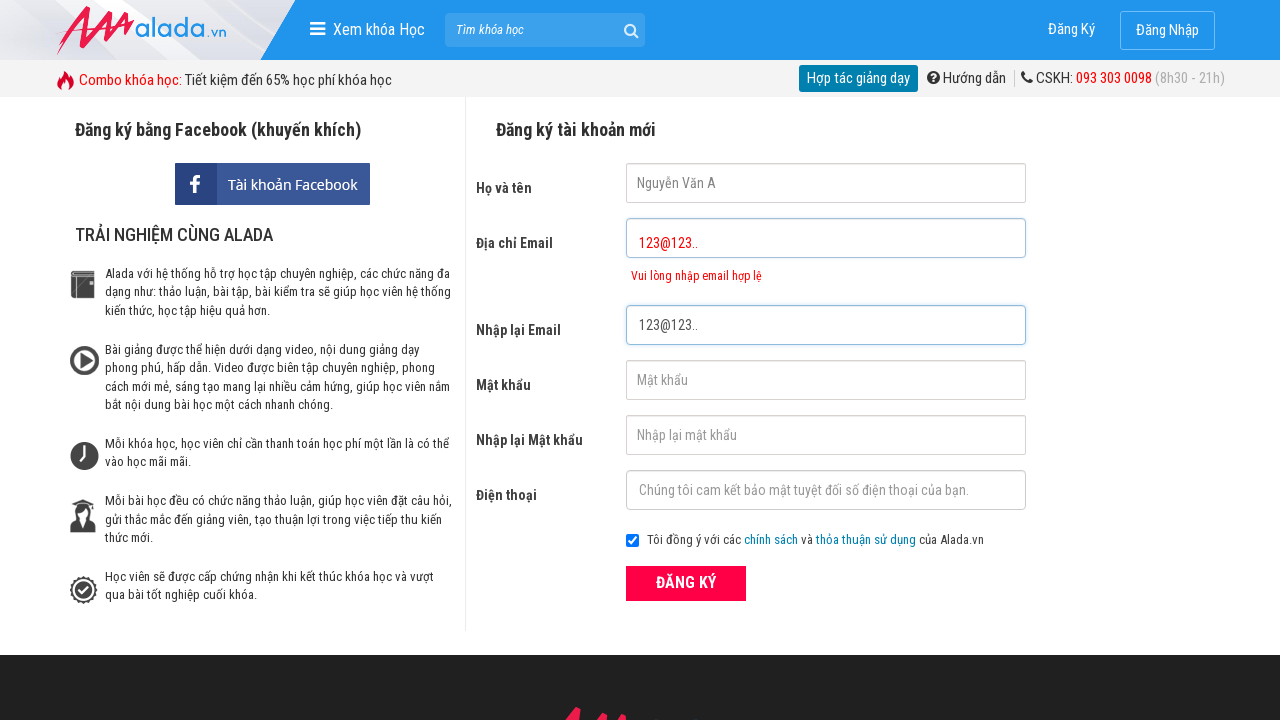

Filled password field with 'john@vn' on #txtPassword
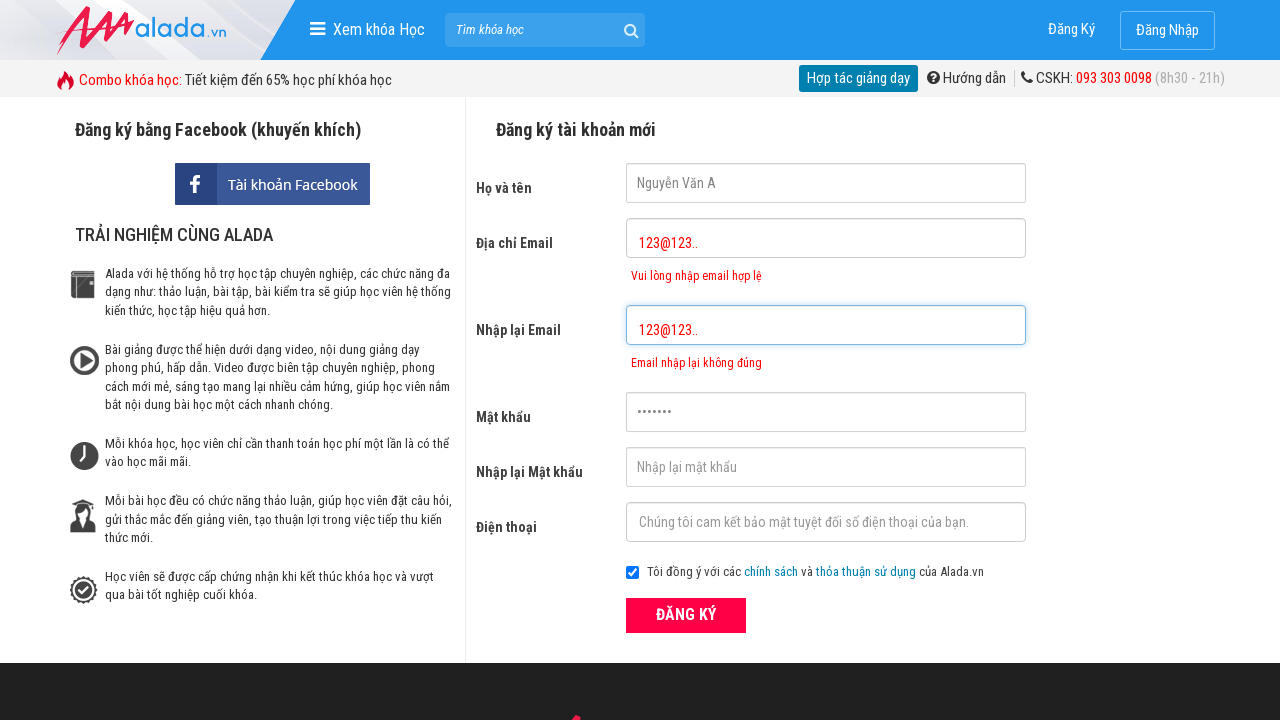

Filled confirm password field with 'john@vn' on #txtCPassword
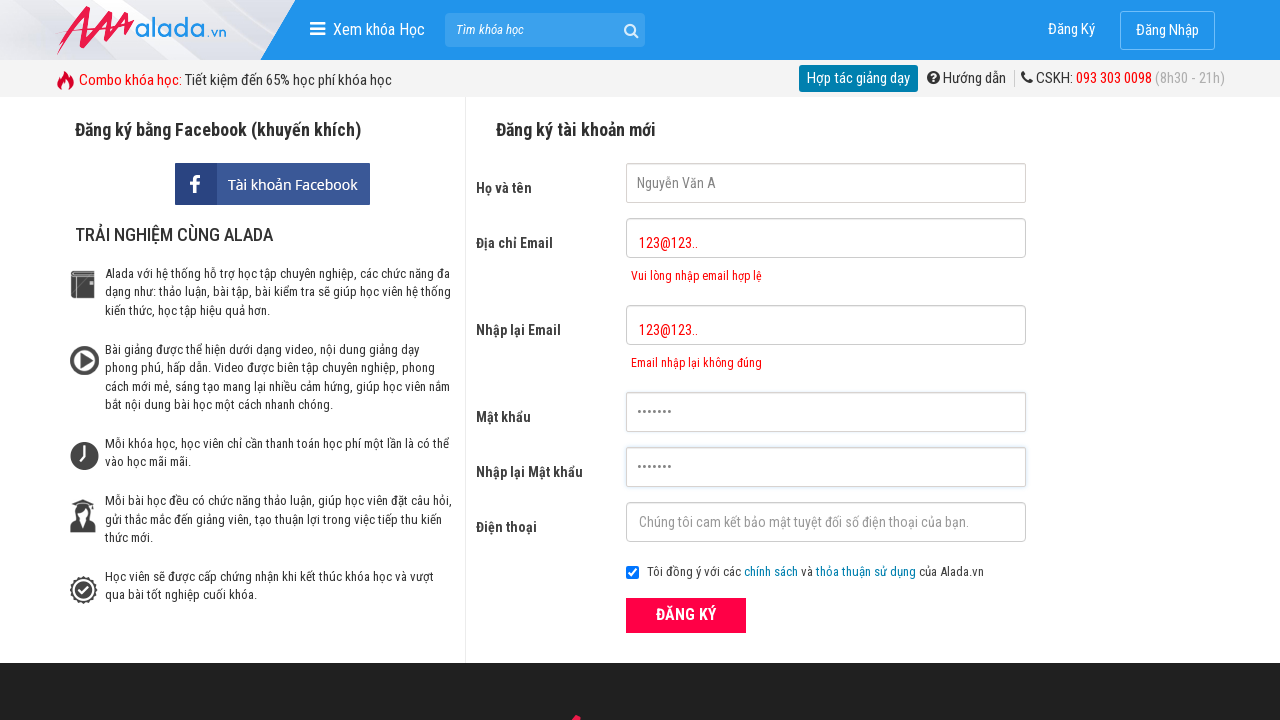

Filled phone field with '0912345678' on #txtPhone
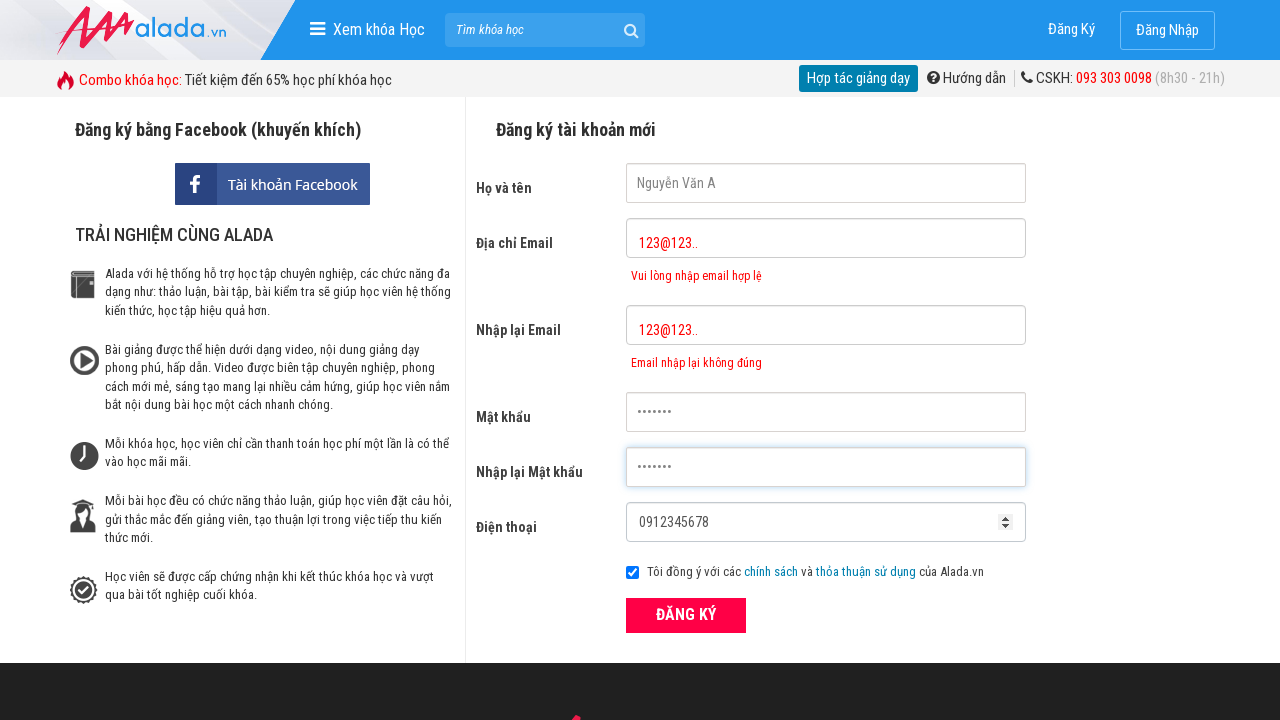

Clicked ĐĂNG KÝ (Register) button at (686, 615) on xpath=//div[@class='form frmRegister']//button[text()='ĐĂNG KÝ']
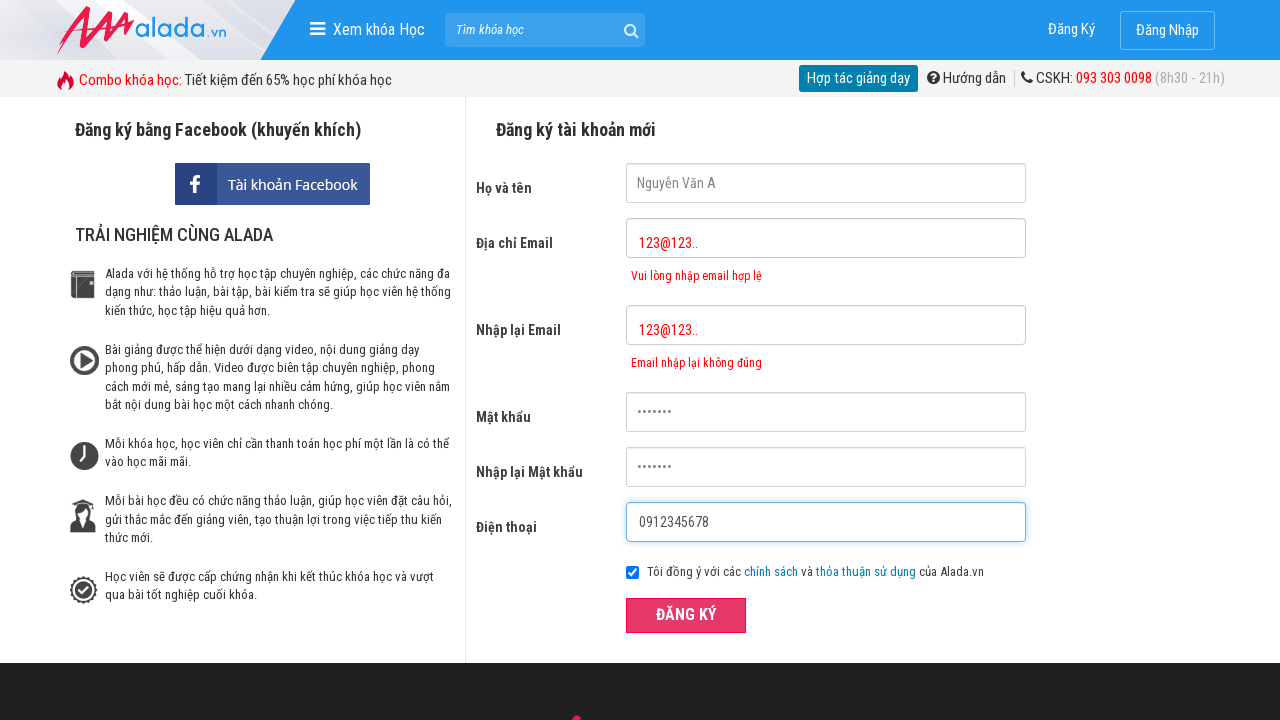

Waited for email error message to appear
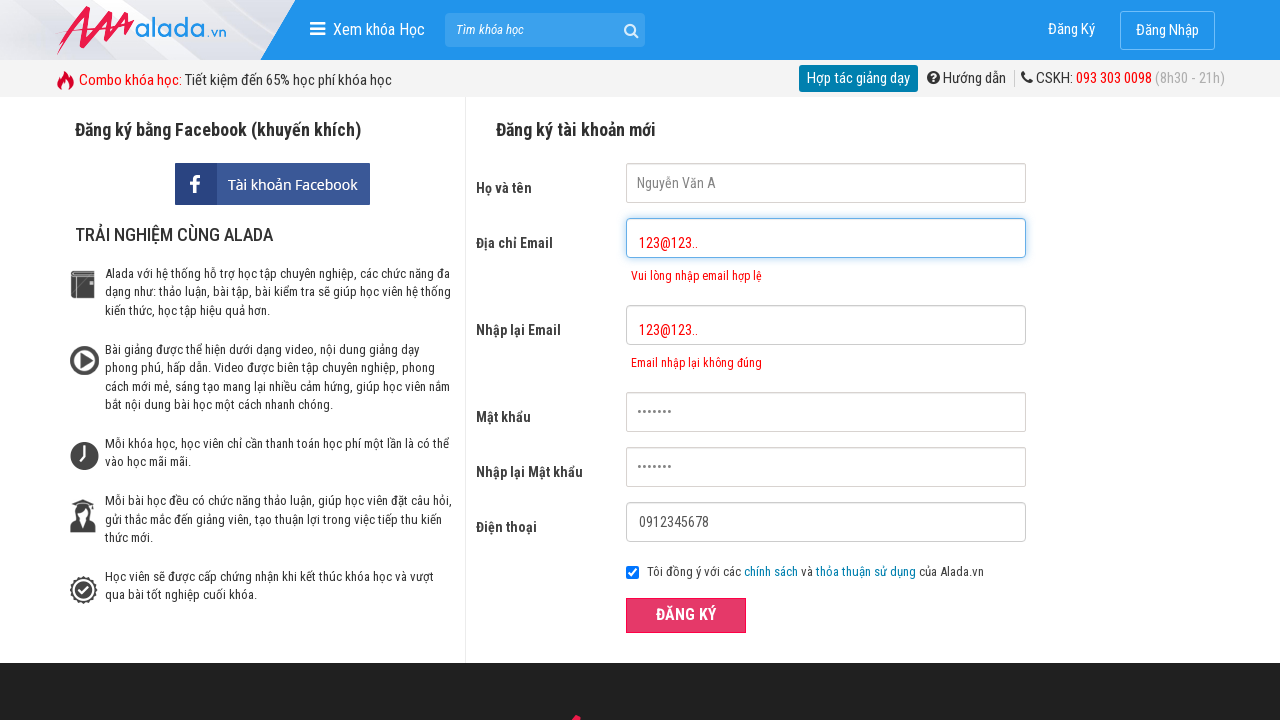

Verified email error message: 'Vui lòng nhập email hợp lệ'
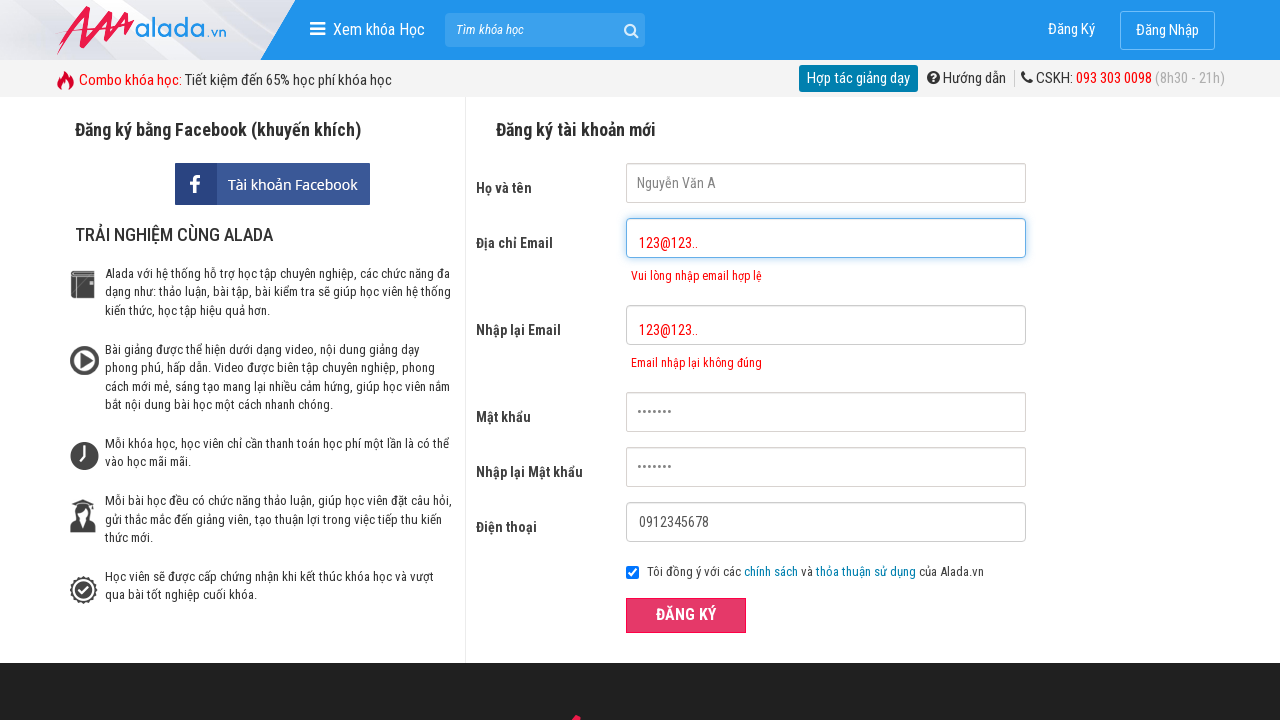

Verified confirm email error message: 'Email nhập lại không đúng'
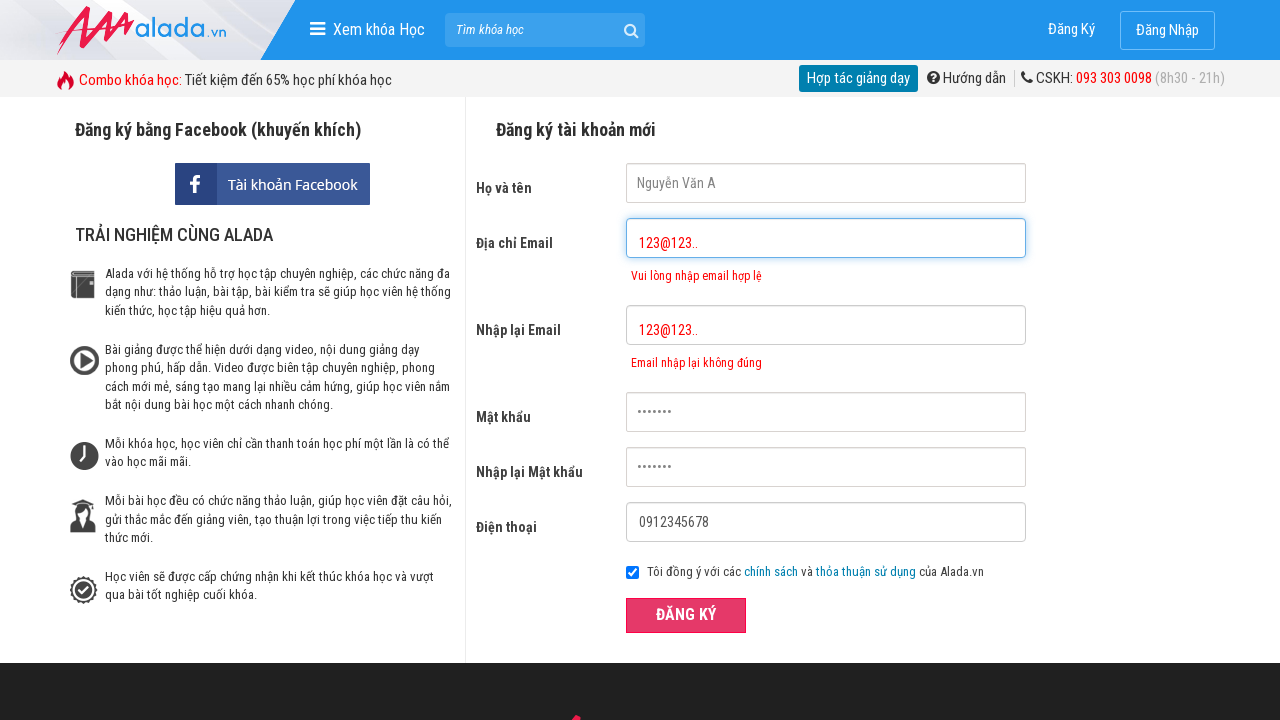

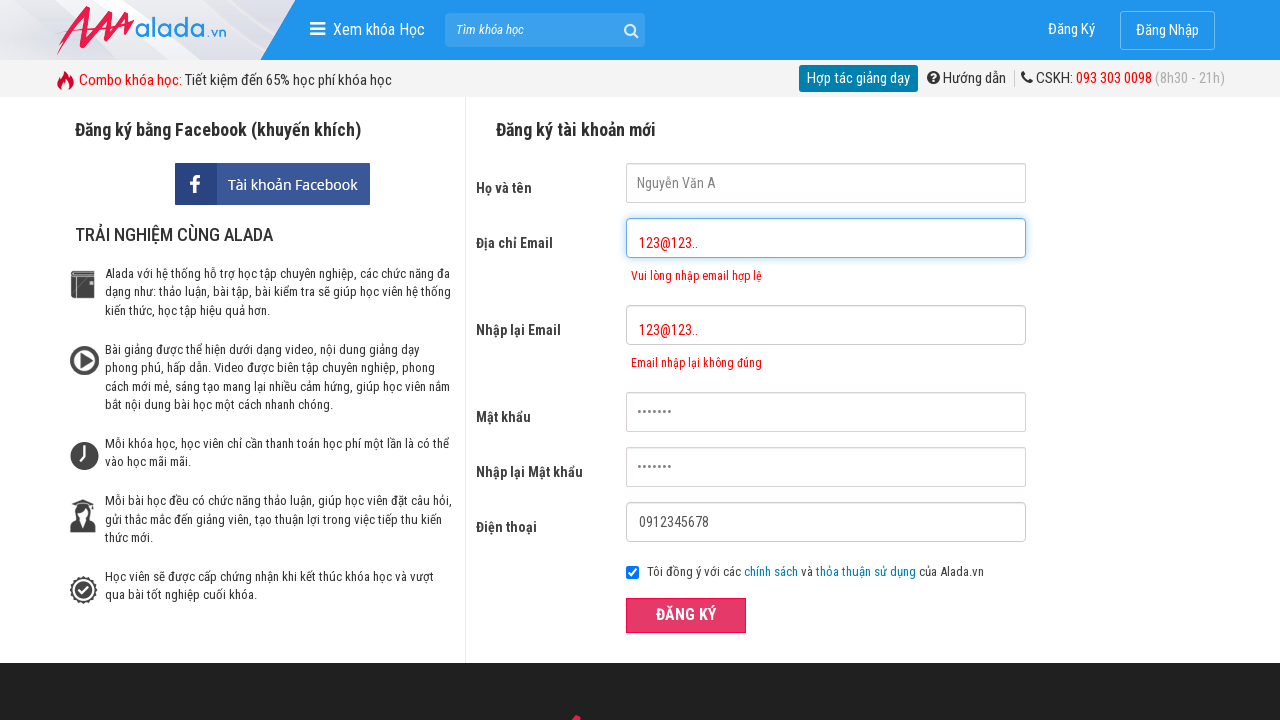